Tests that the complete-all checkbox updates state when individual items are completed or cleared

Starting URL: https://demo.playwright.dev/todomvc

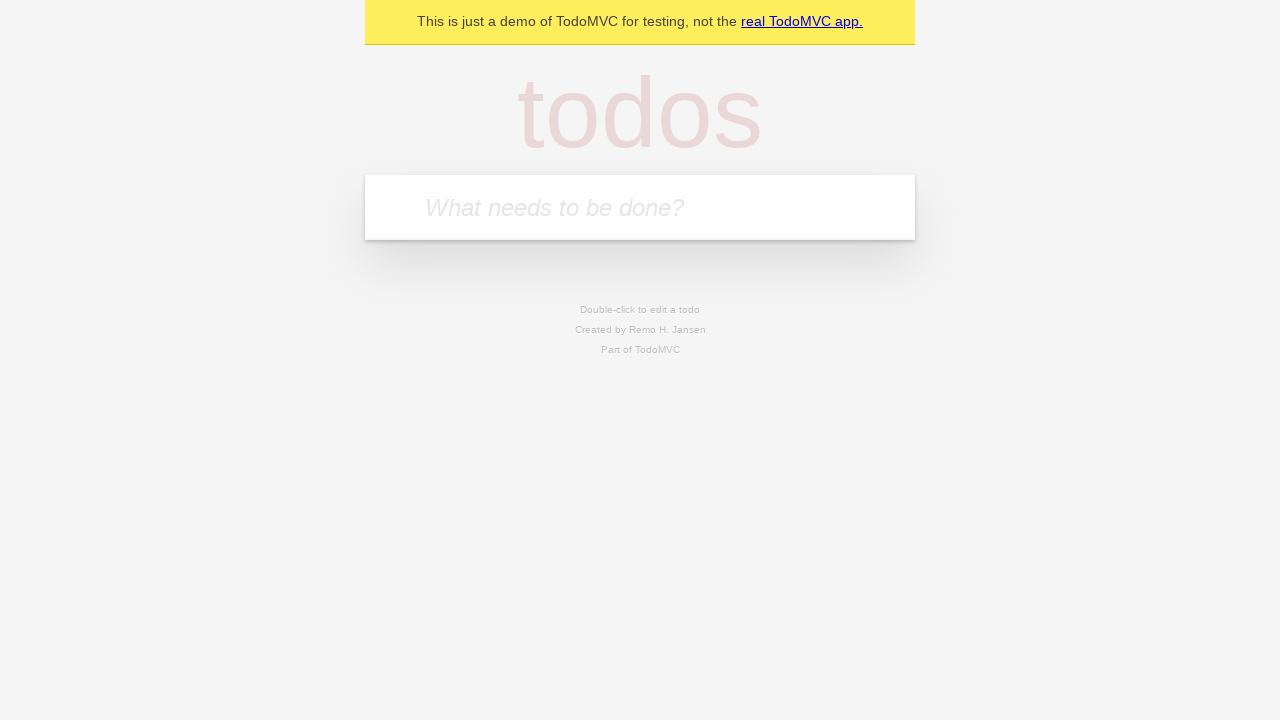

Filled new todo input with 'buy some cheese' on internal:attr=[placeholder="What needs to be done?"i]
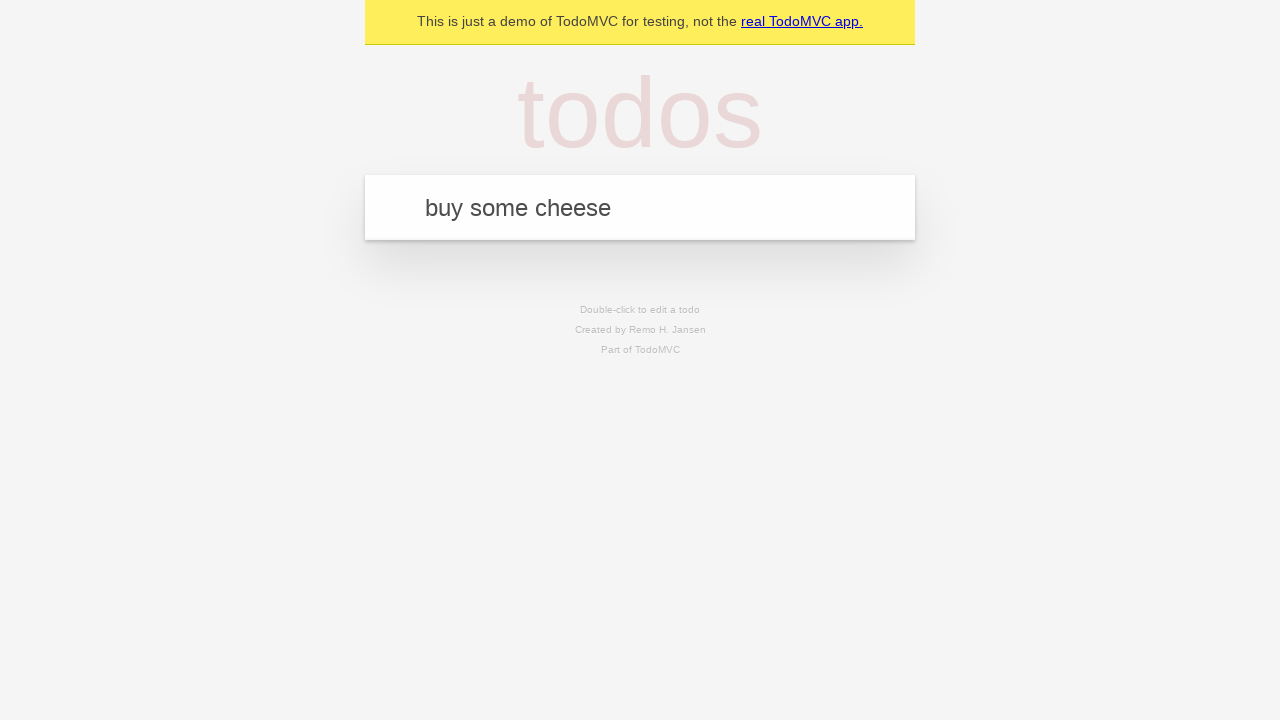

Pressed Enter to create todo 'buy some cheese' on internal:attr=[placeholder="What needs to be done?"i]
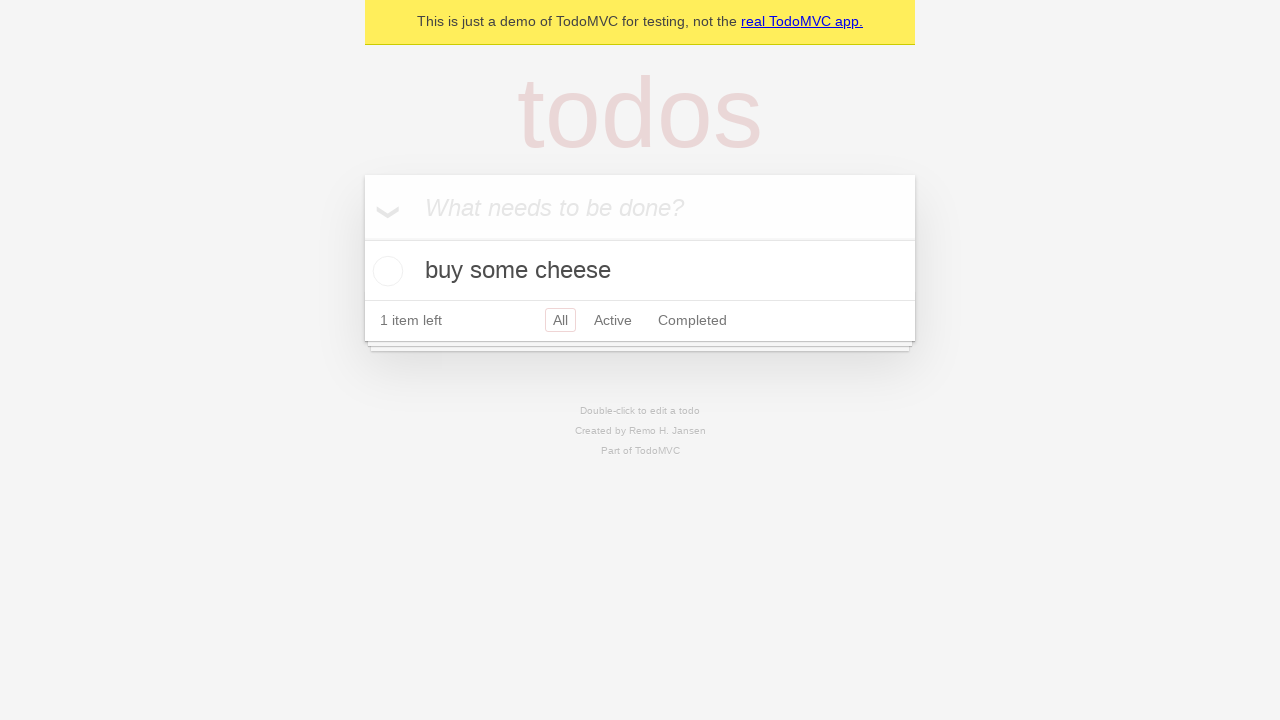

Filled new todo input with 'feed the cat' on internal:attr=[placeholder="What needs to be done?"i]
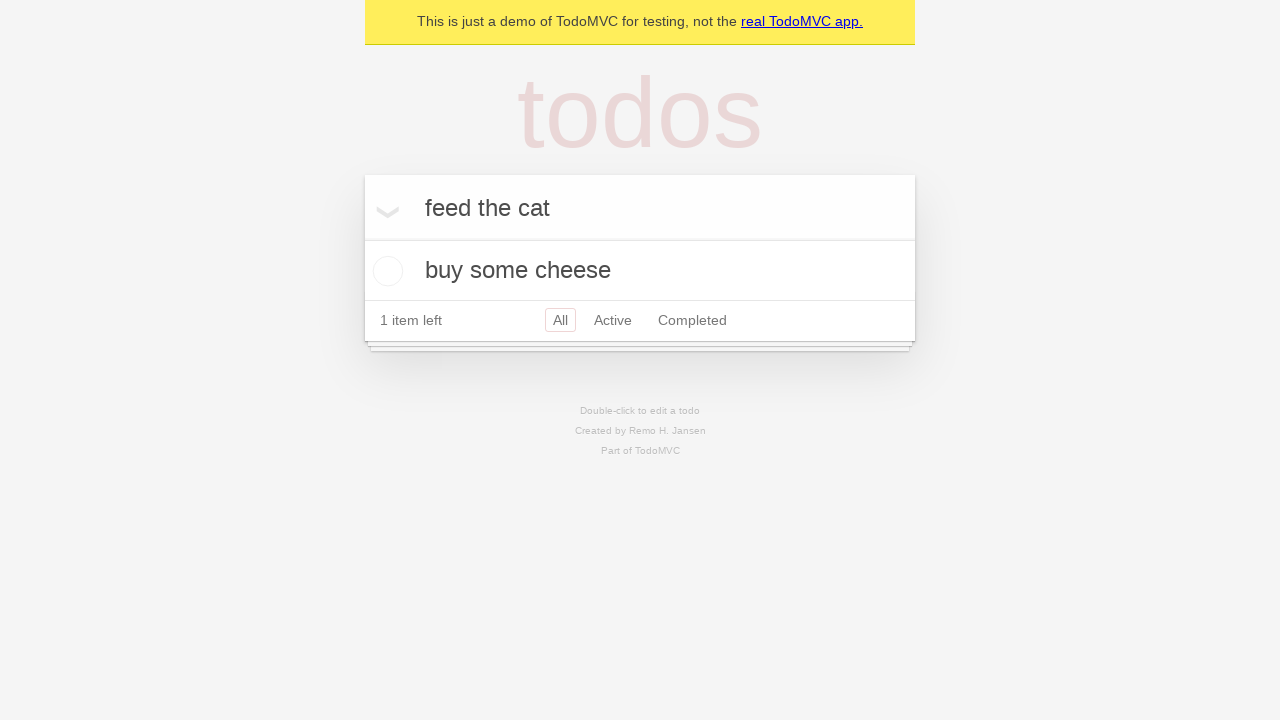

Pressed Enter to create todo 'feed the cat' on internal:attr=[placeholder="What needs to be done?"i]
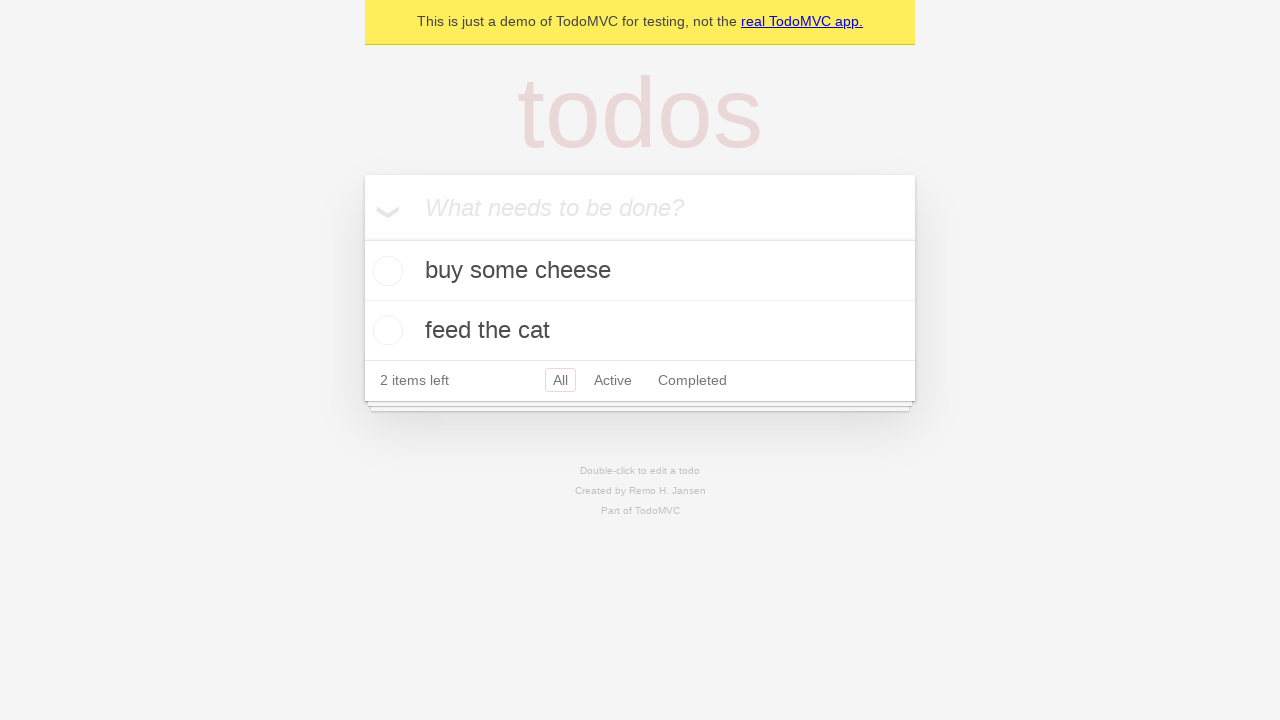

Filled new todo input with 'book a doctors appointment' on internal:attr=[placeholder="What needs to be done?"i]
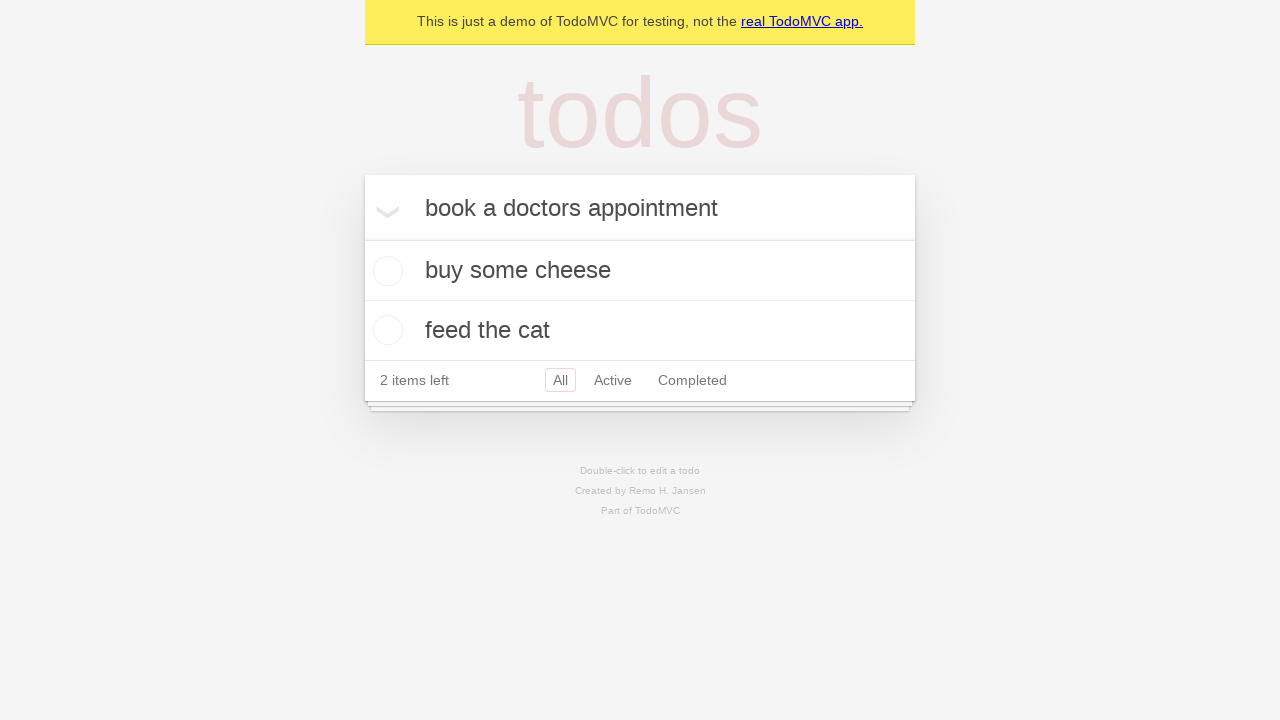

Pressed Enter to create todo 'book a doctors appointment' on internal:attr=[placeholder="What needs to be done?"i]
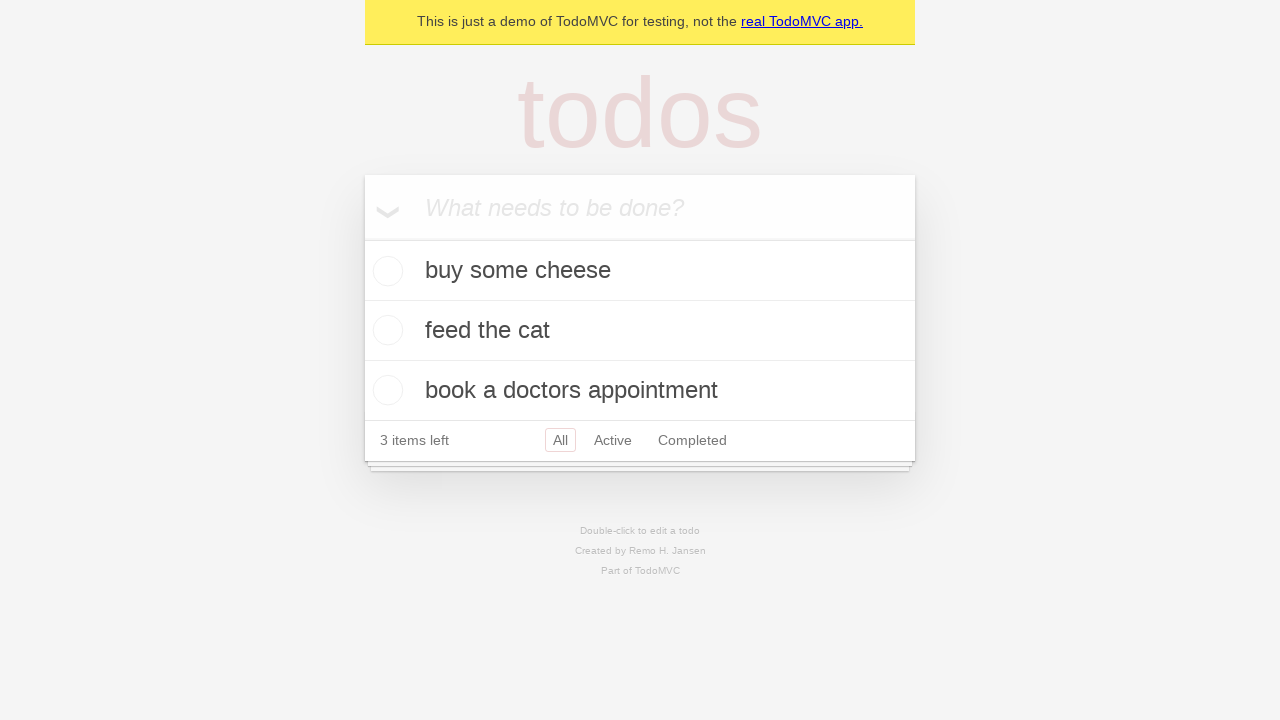

Checked the 'Mark all as complete' toggle at (362, 238) on internal:label="Mark all as complete"i
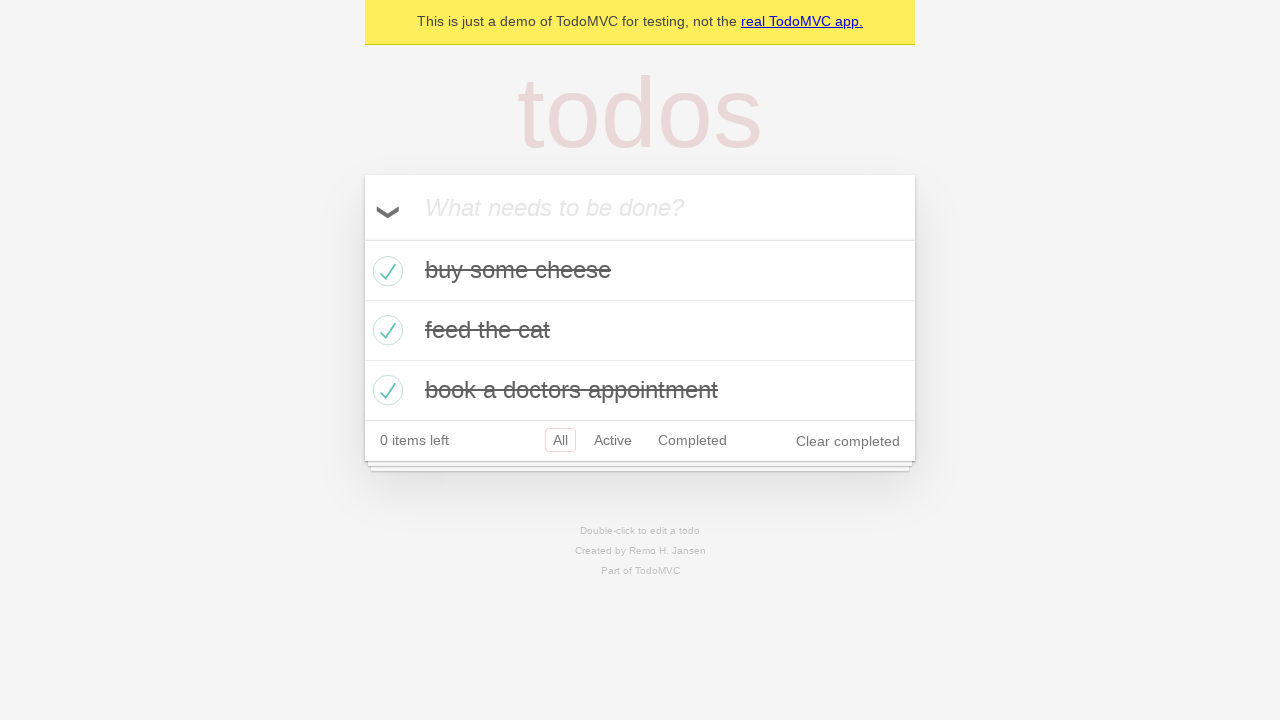

Unchecked the first todo item at (385, 271) on internal:testid=[data-testid="todo-item"s] >> nth=0 >> internal:role=checkbox
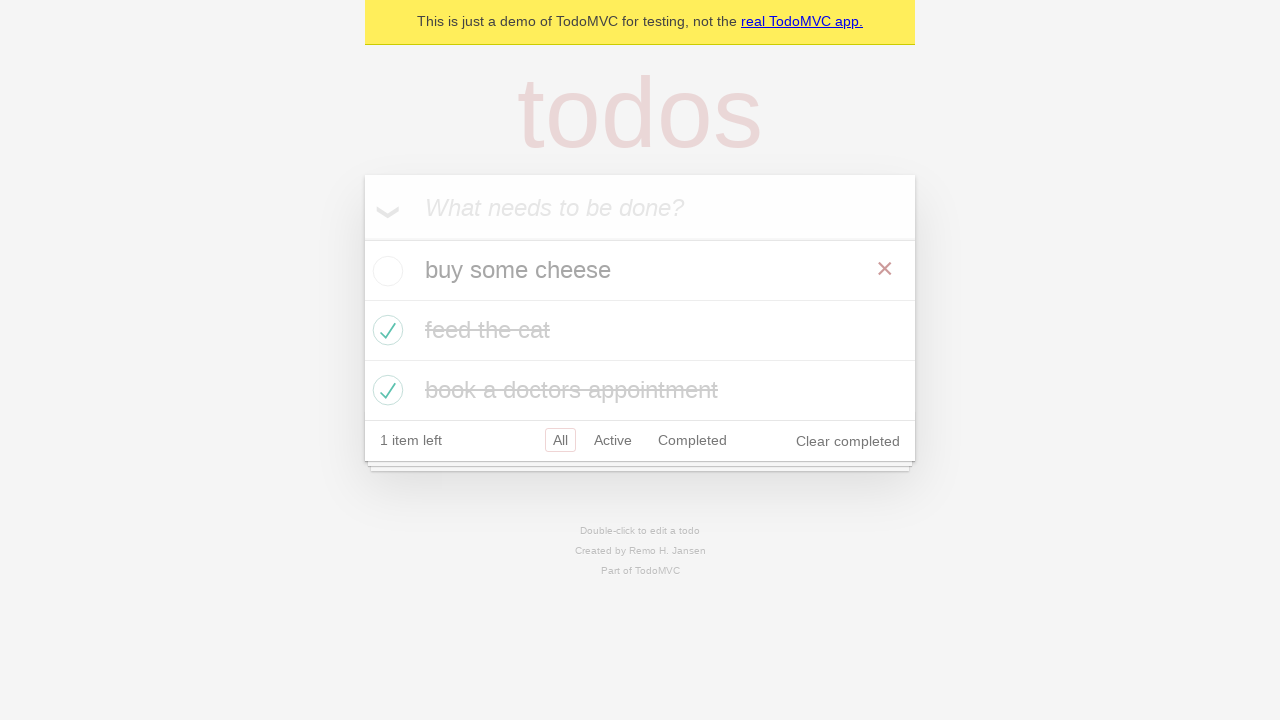

Re-checked the first todo item at (385, 271) on internal:testid=[data-testid="todo-item"s] >> nth=0 >> internal:role=checkbox
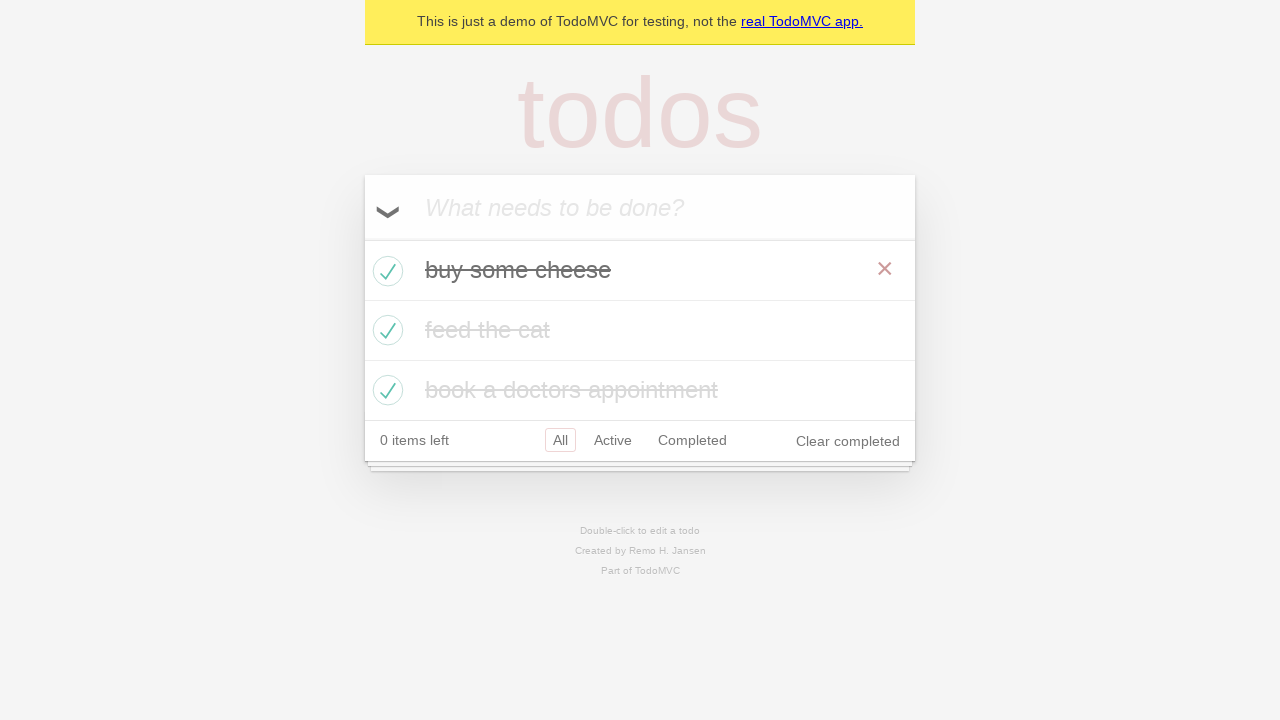

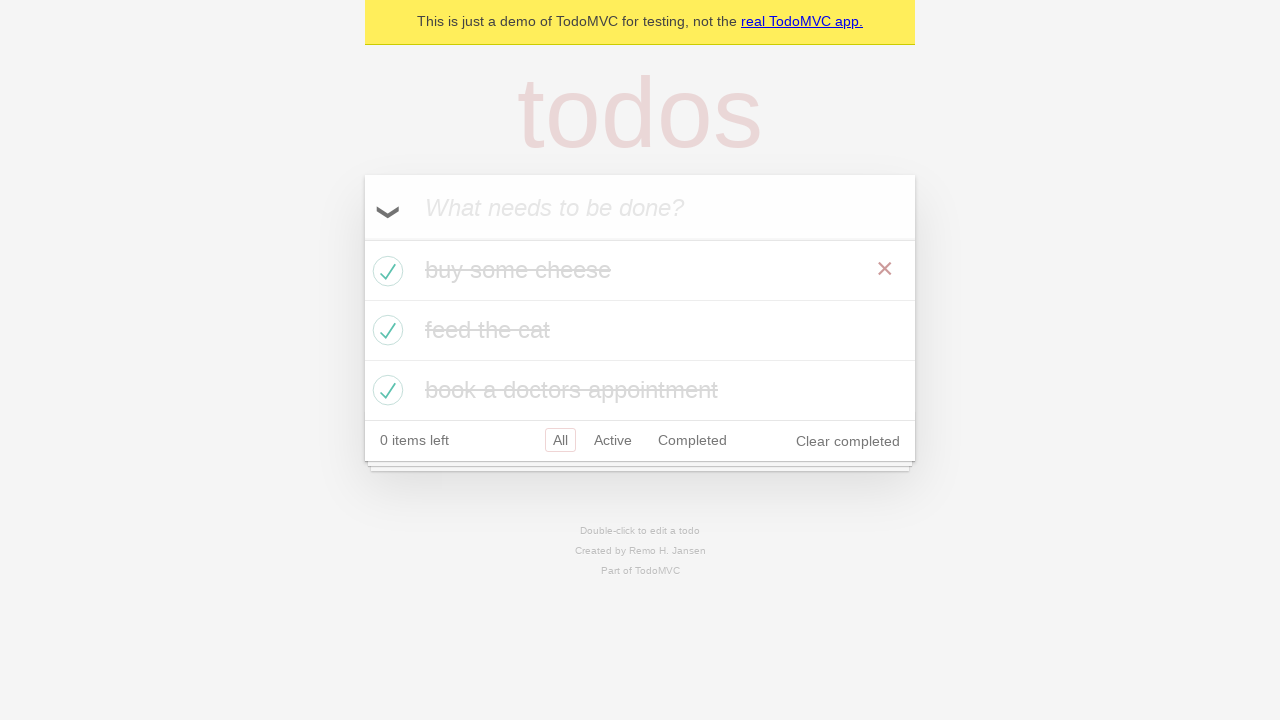